Tests GitHub repository search functionality by searching for a repository, navigating to it, clicking on the Issues tab, and verifying that a specific issue exists.

Starting URL: https://github.com

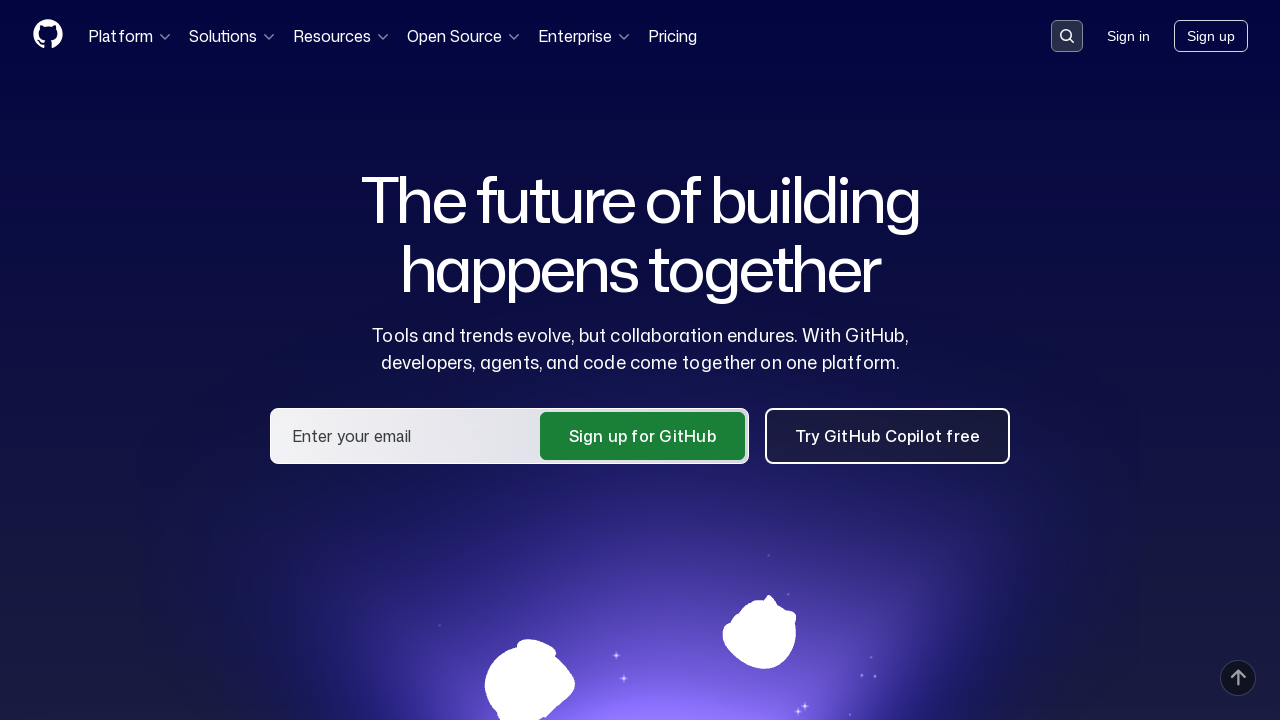

Clicked on the search input in the header at (1067, 36) on input[name='q'], .header-search-button, [data-target='qbsearch-input.inputButton
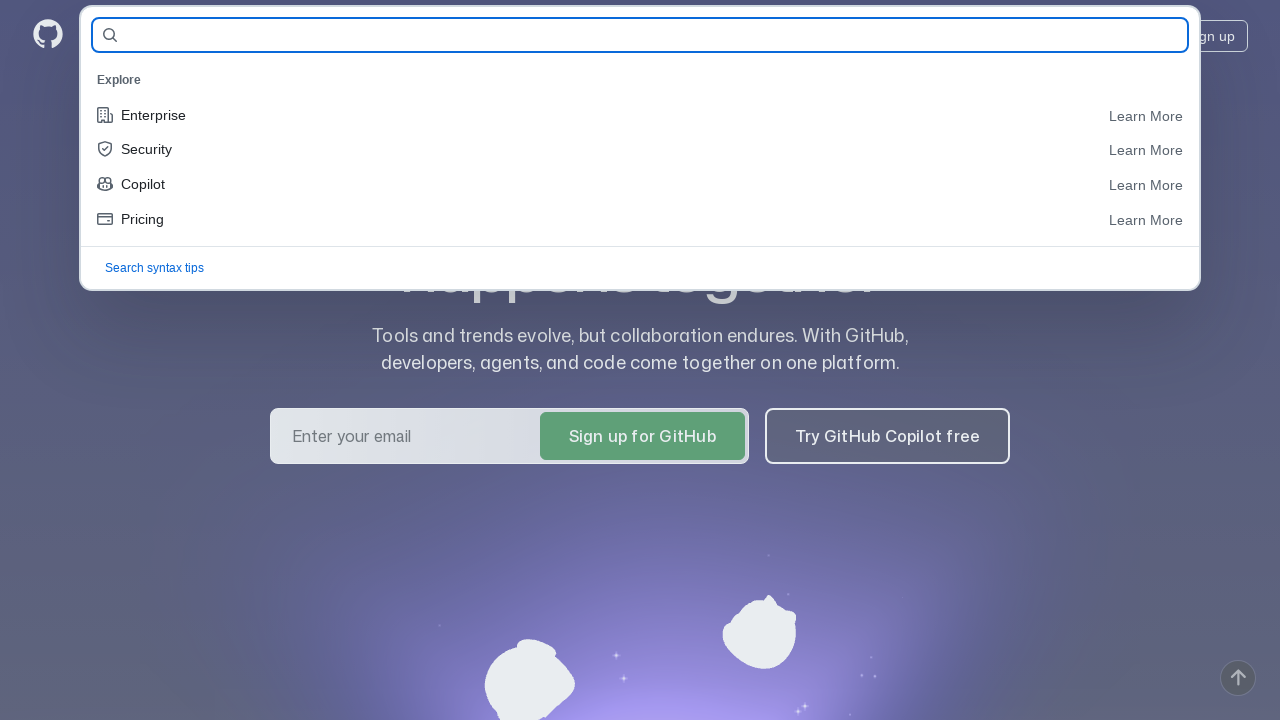

Search input is ready
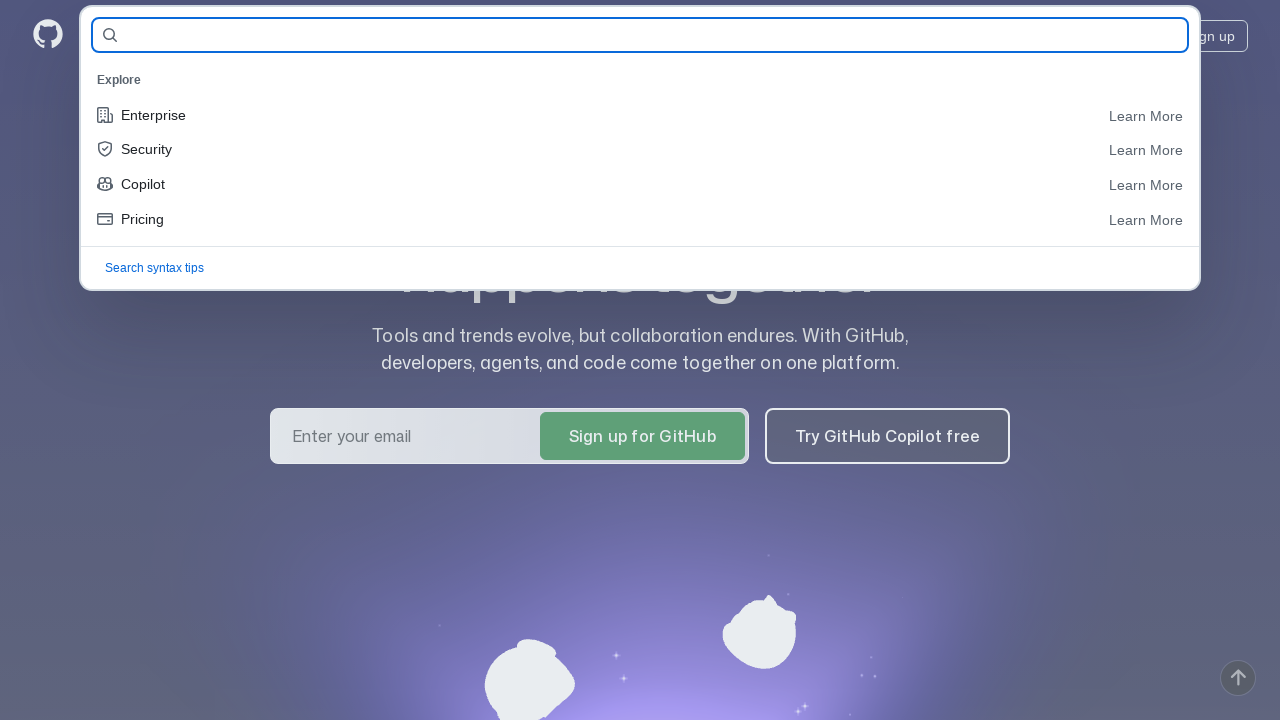

Filled search field with 'microsoft/vscode' on input[name='q'], #query-builder-test
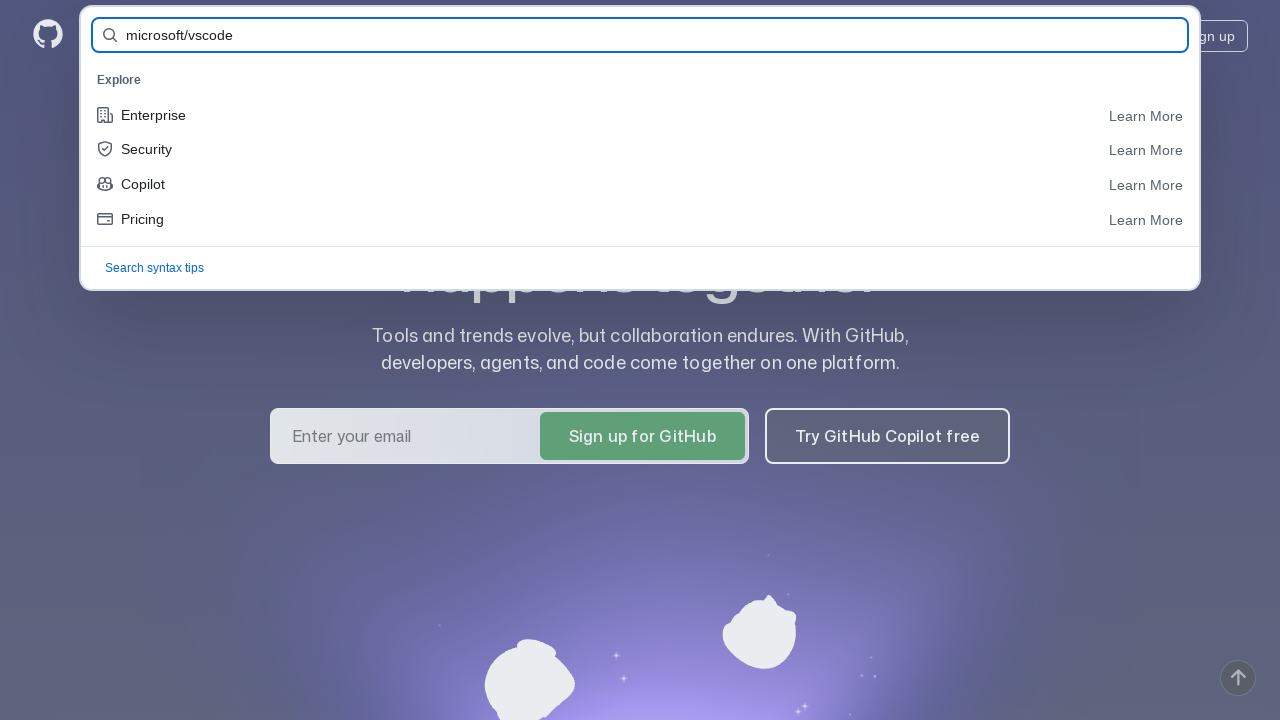

Pressed Enter to submit the search
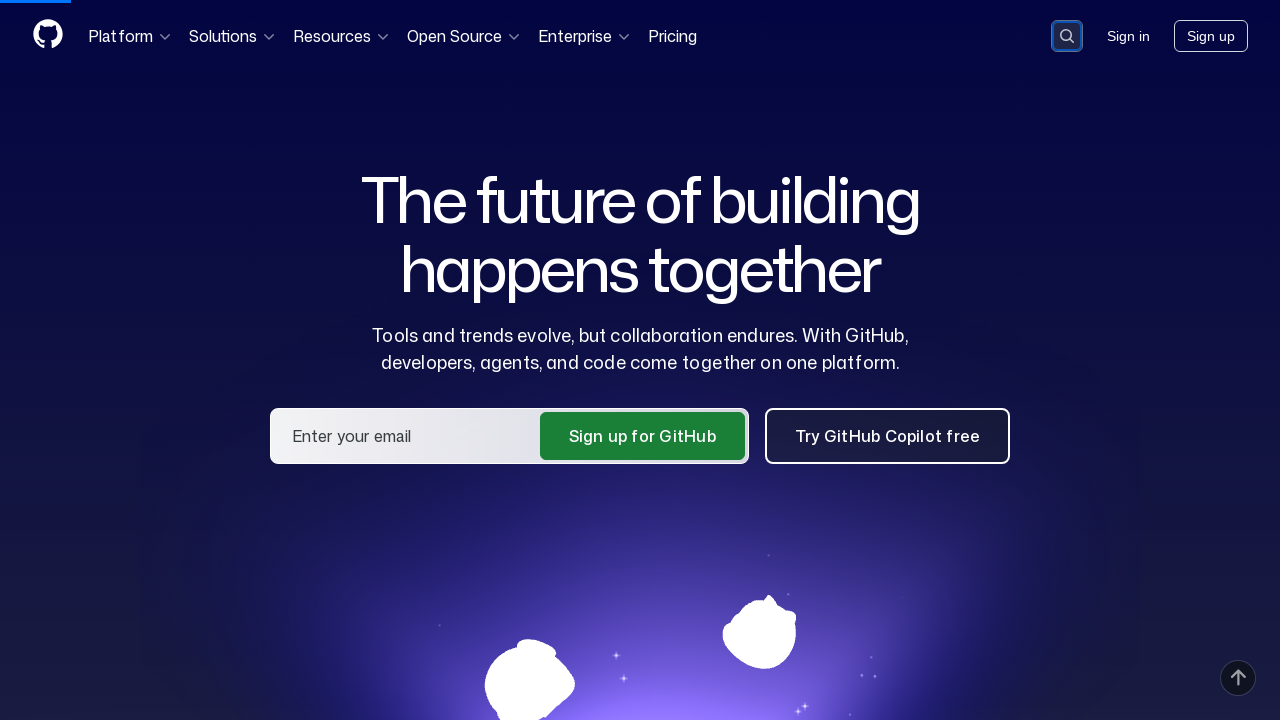

Search results loaded with microsoft/vscode repository link
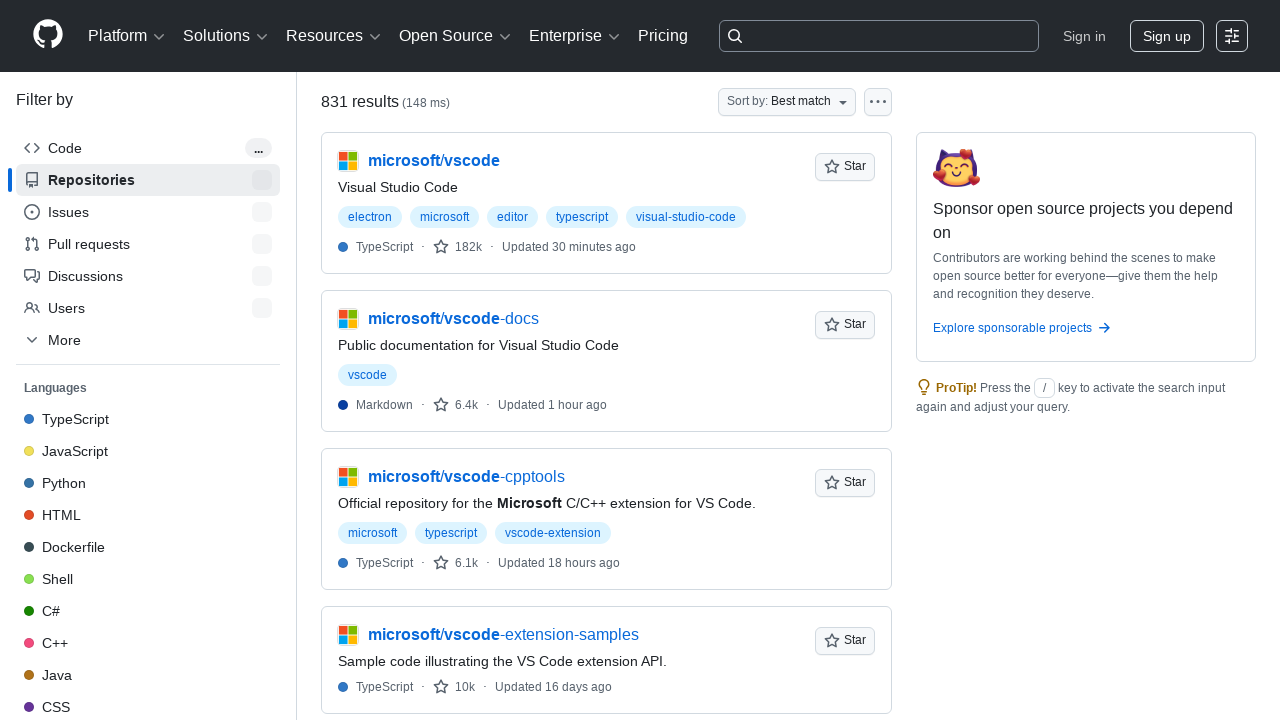

Clicked on microsoft/vscode repository link at (434, 161) on a[href='/microsoft/vscode']
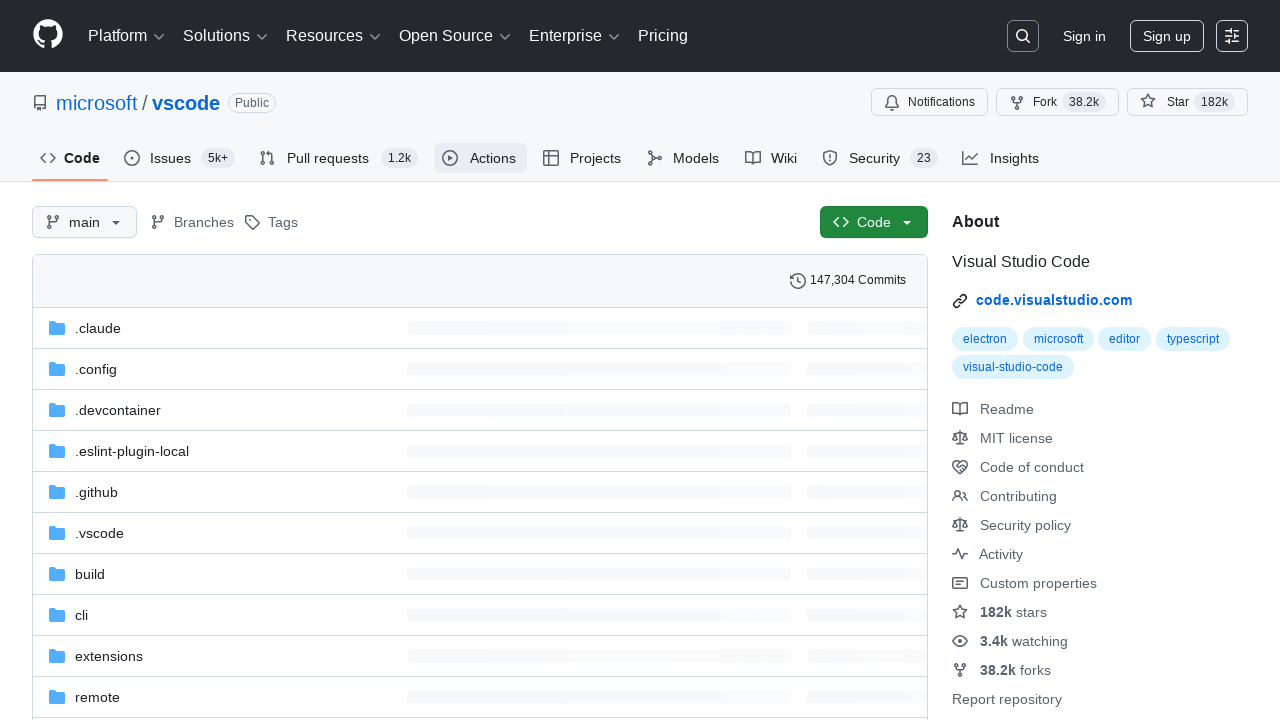

Repository page loaded with Issues tab visible
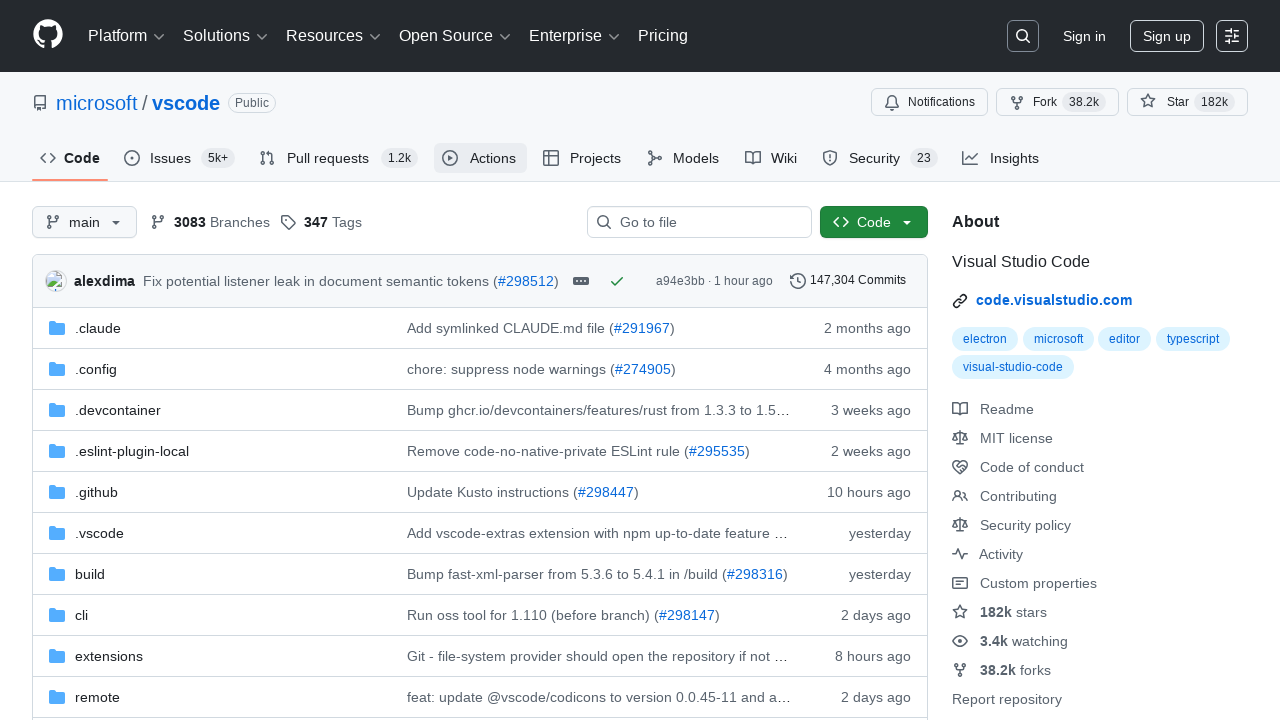

Clicked on the Issues tab at (180, 158) on #issues-tab, a[data-tab-item='i1issues-tab']
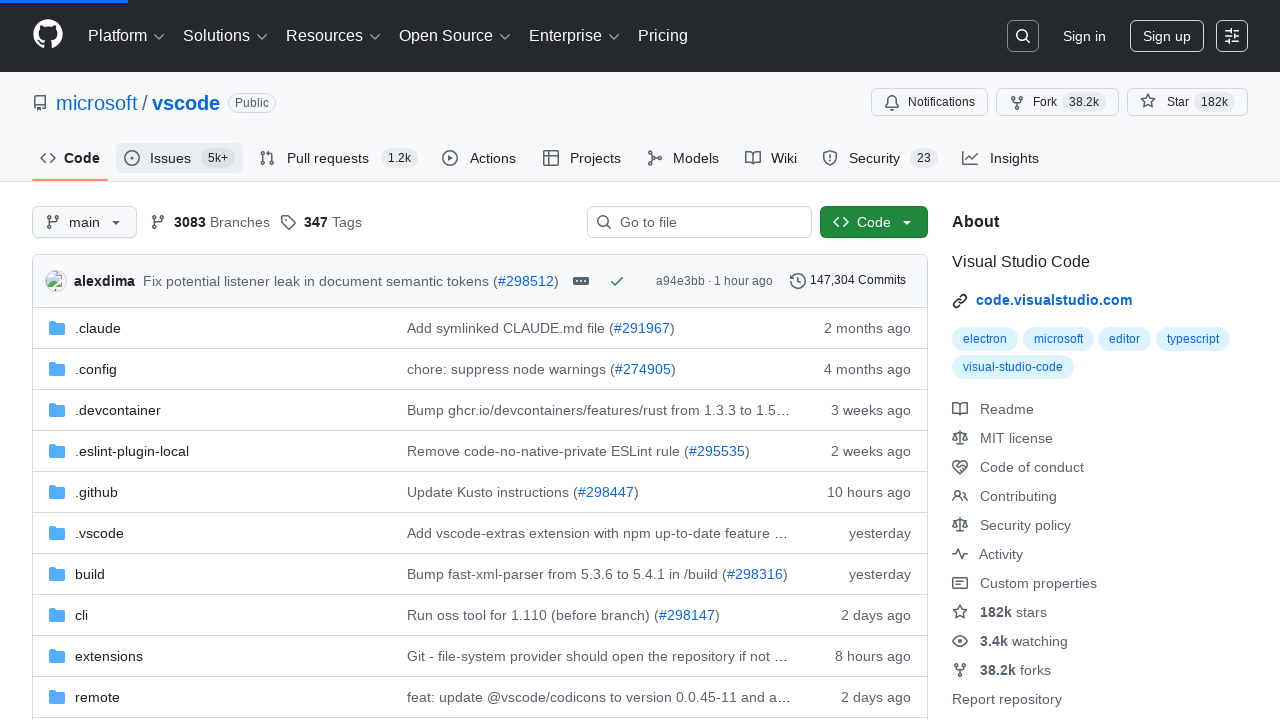

Issues list loaded successfully
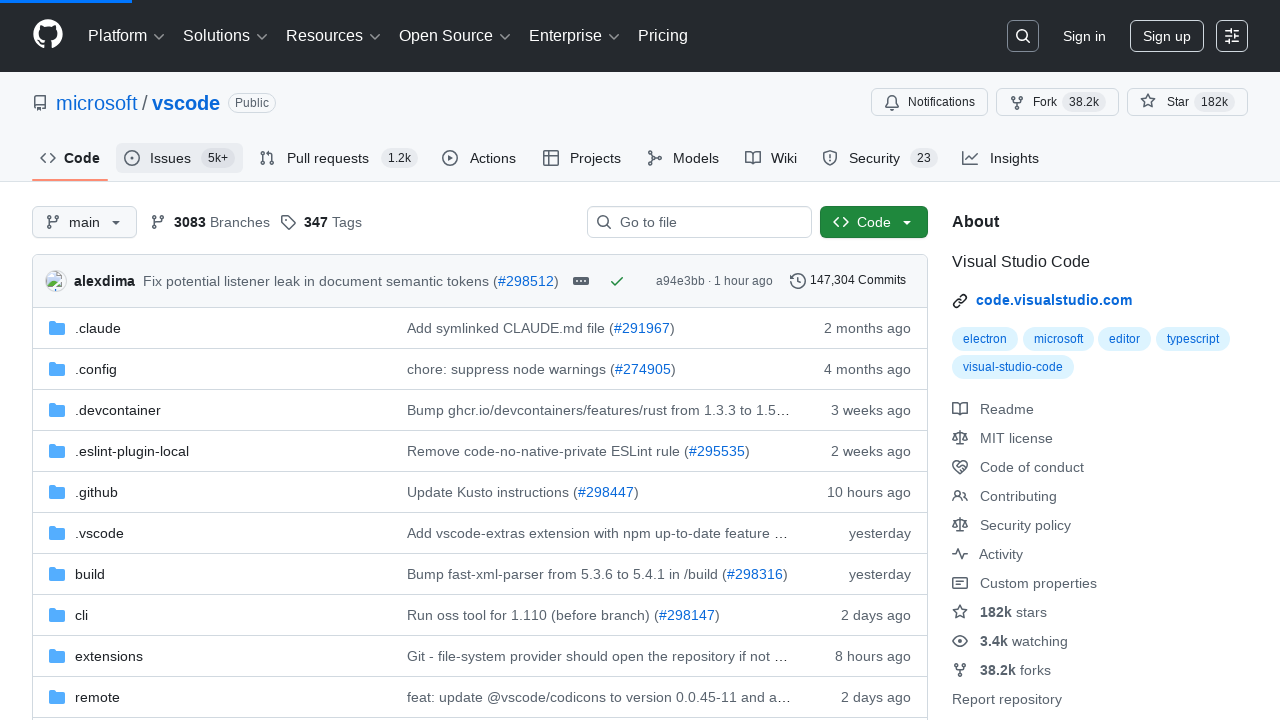

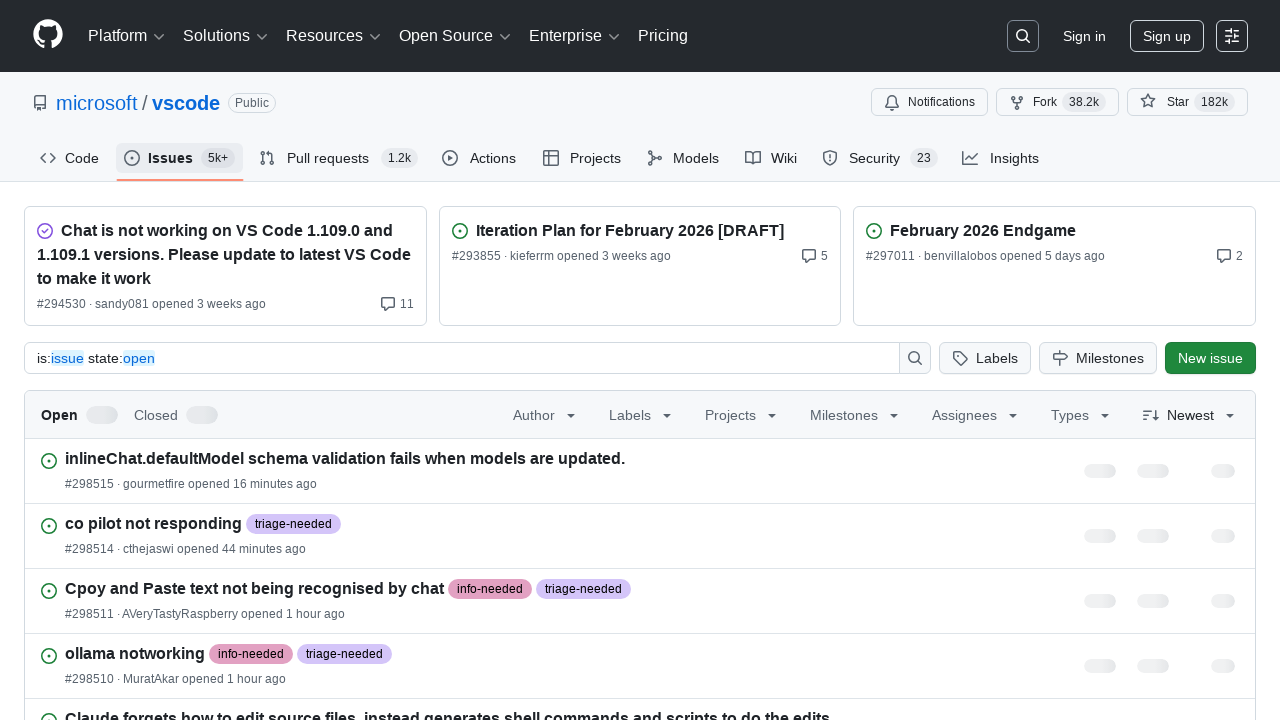